Tests links and products on demoblaze homepage by verifying Login link exists and clicking on a specific product (Sony vaio i5)

Starting URL: https://www.demoblaze.com/index.html

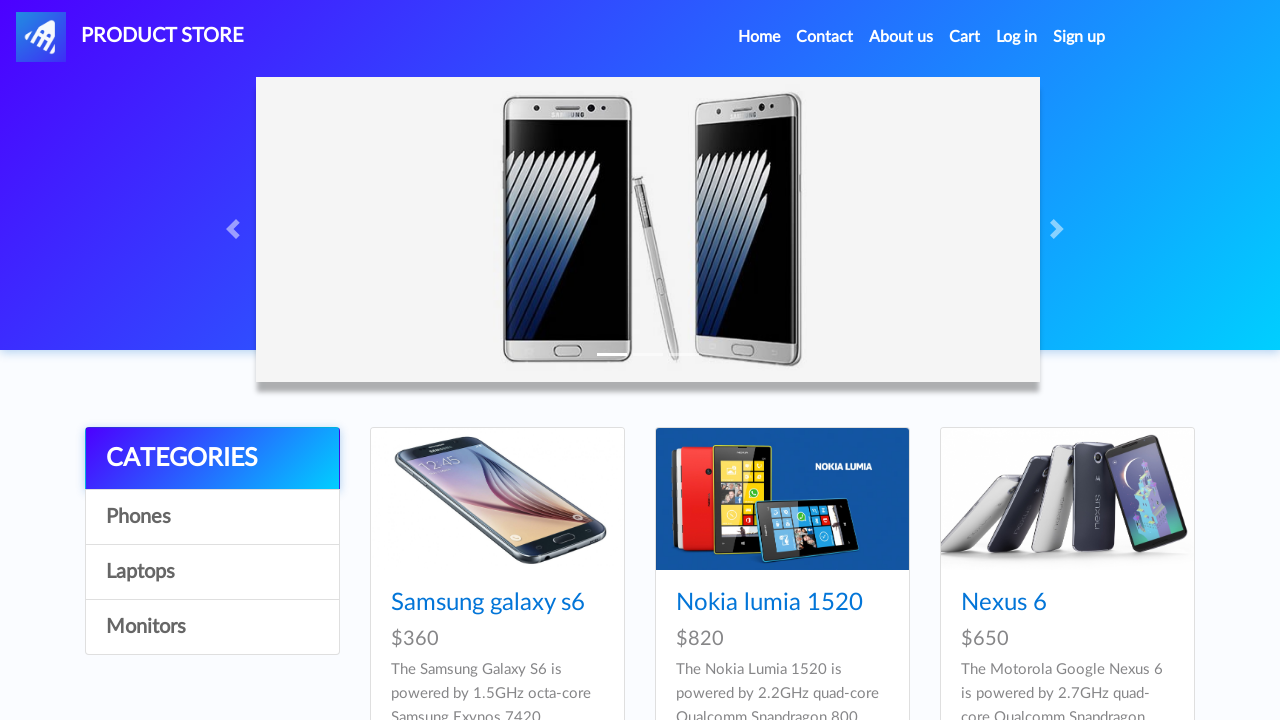

Waited for links to load on demoblaze homepage
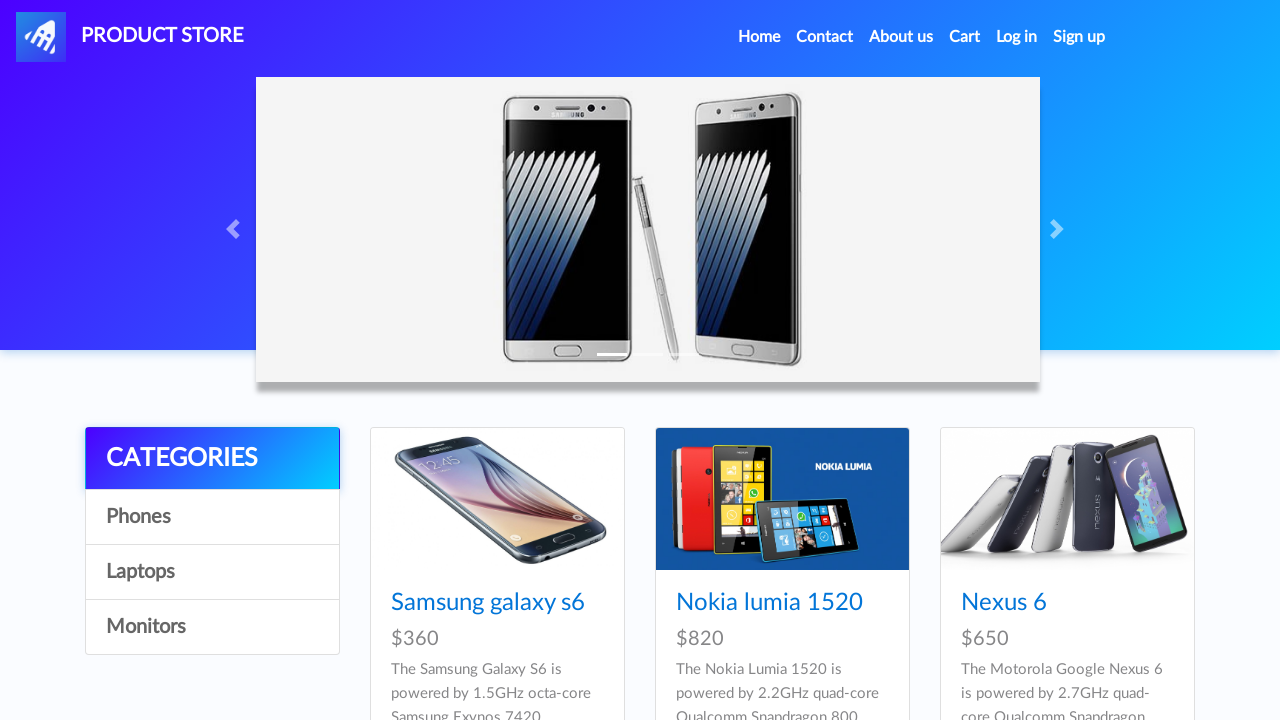

Retrieved all links from the page
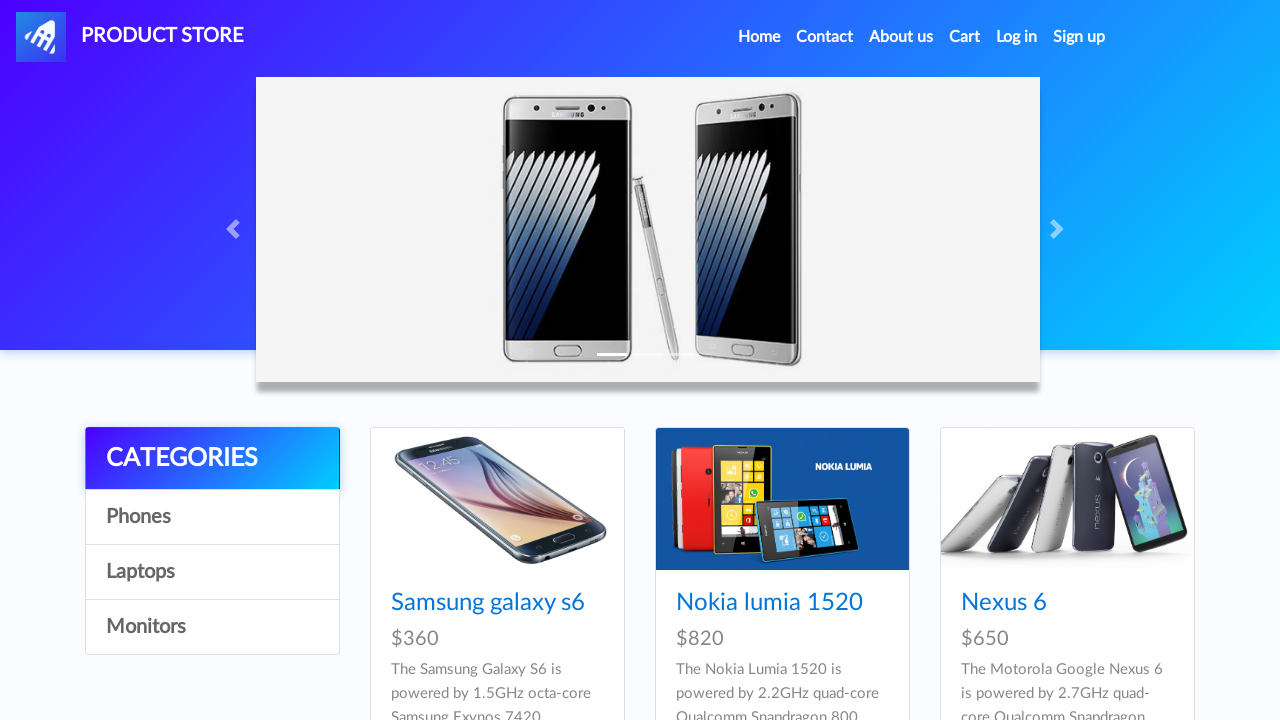

Verified Login link exists on the page
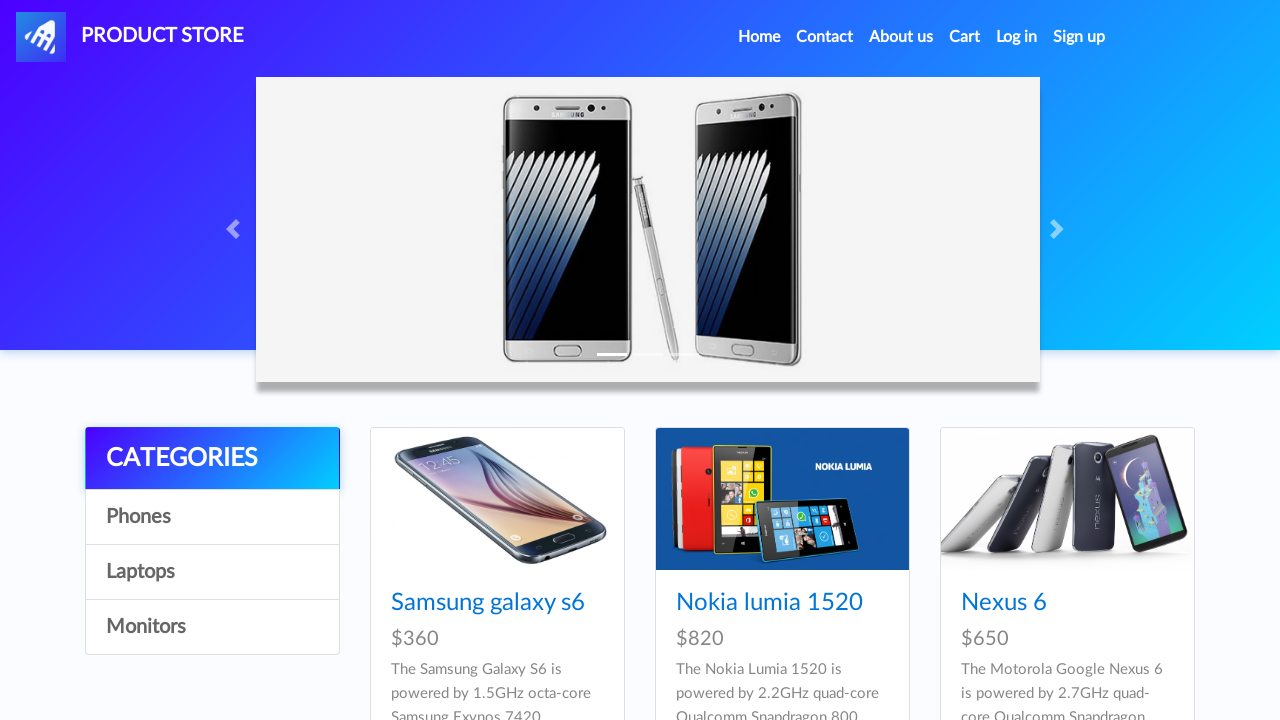

Assertion passed: Login link found
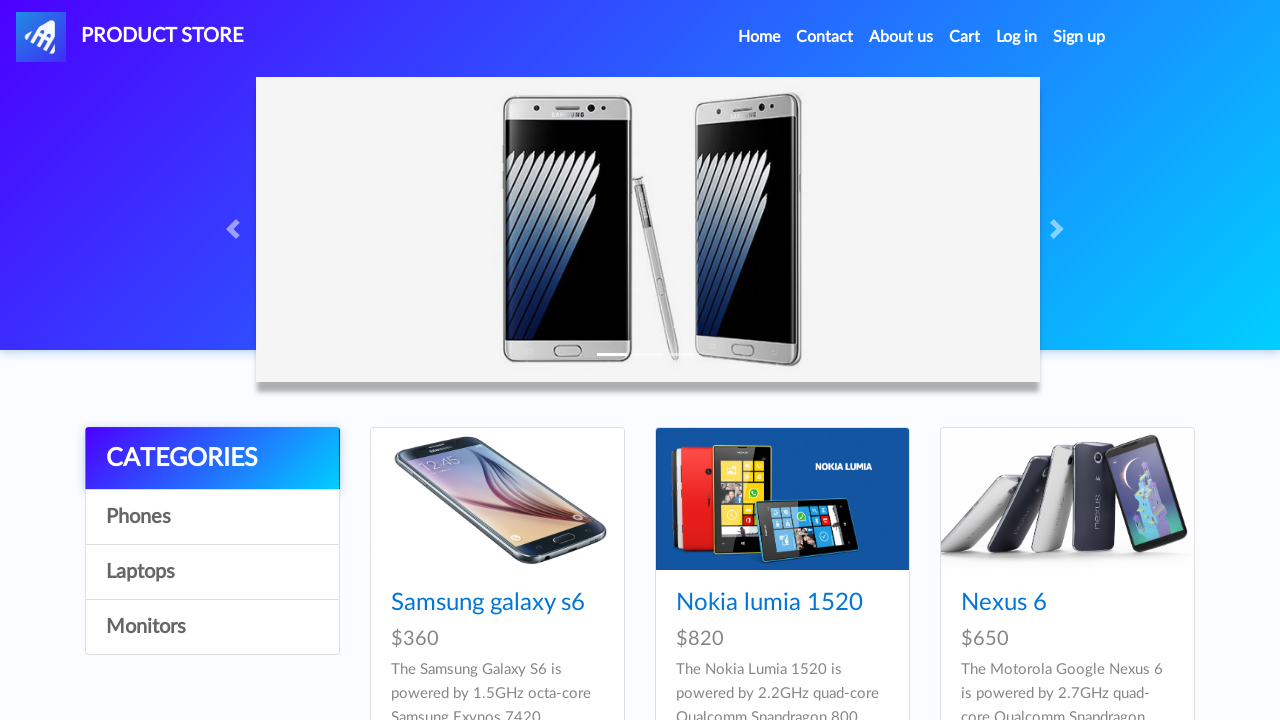

Waited for products to load in the product container
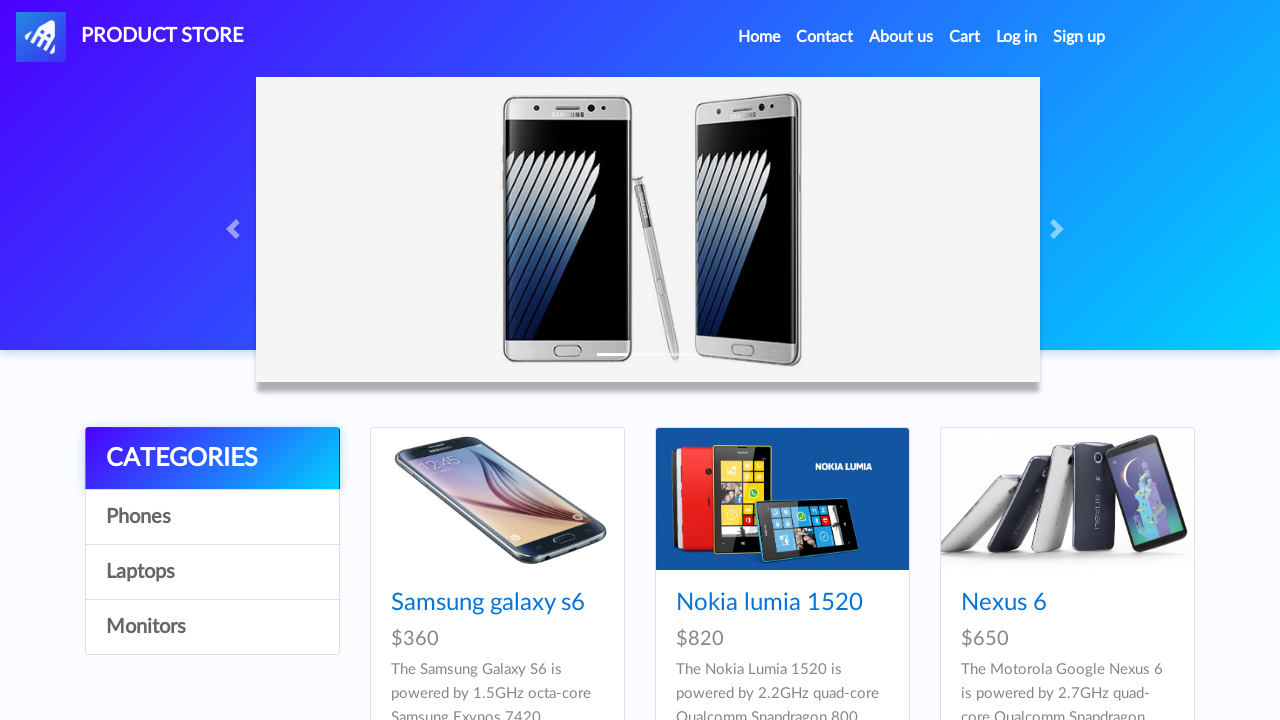

Retrieved all product links from the page
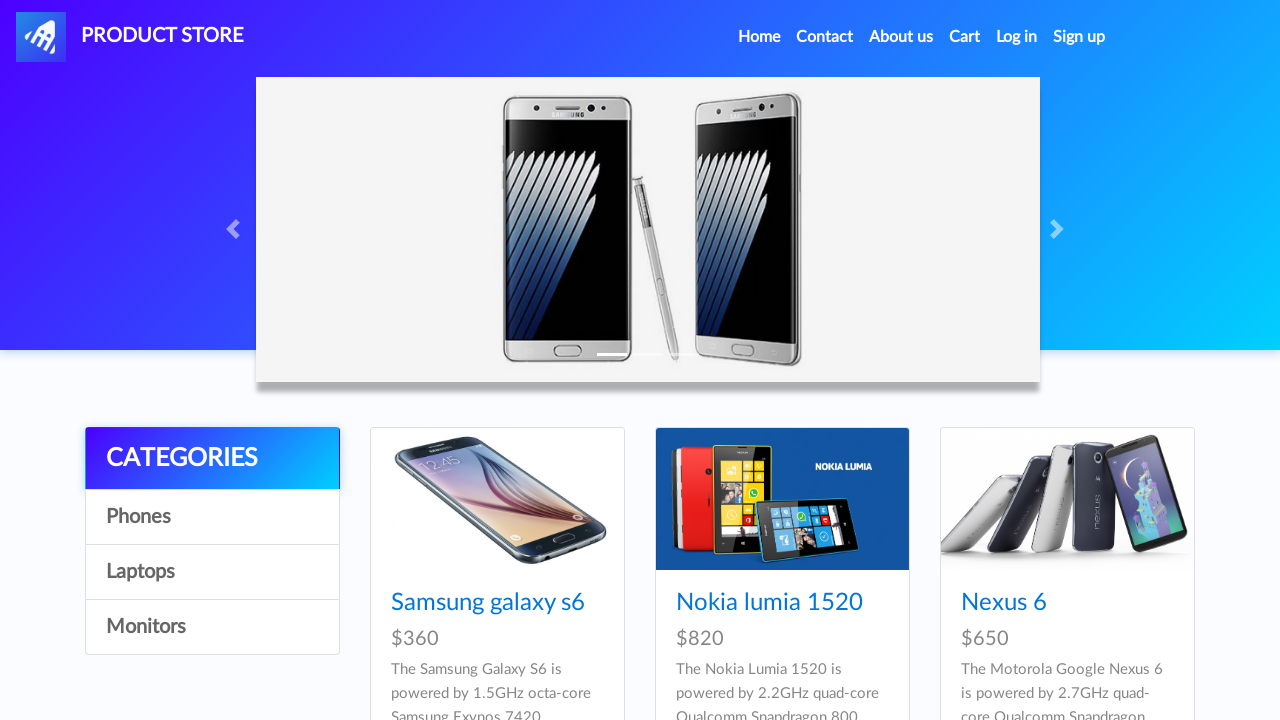

Clicked on Sony vaio i5 product
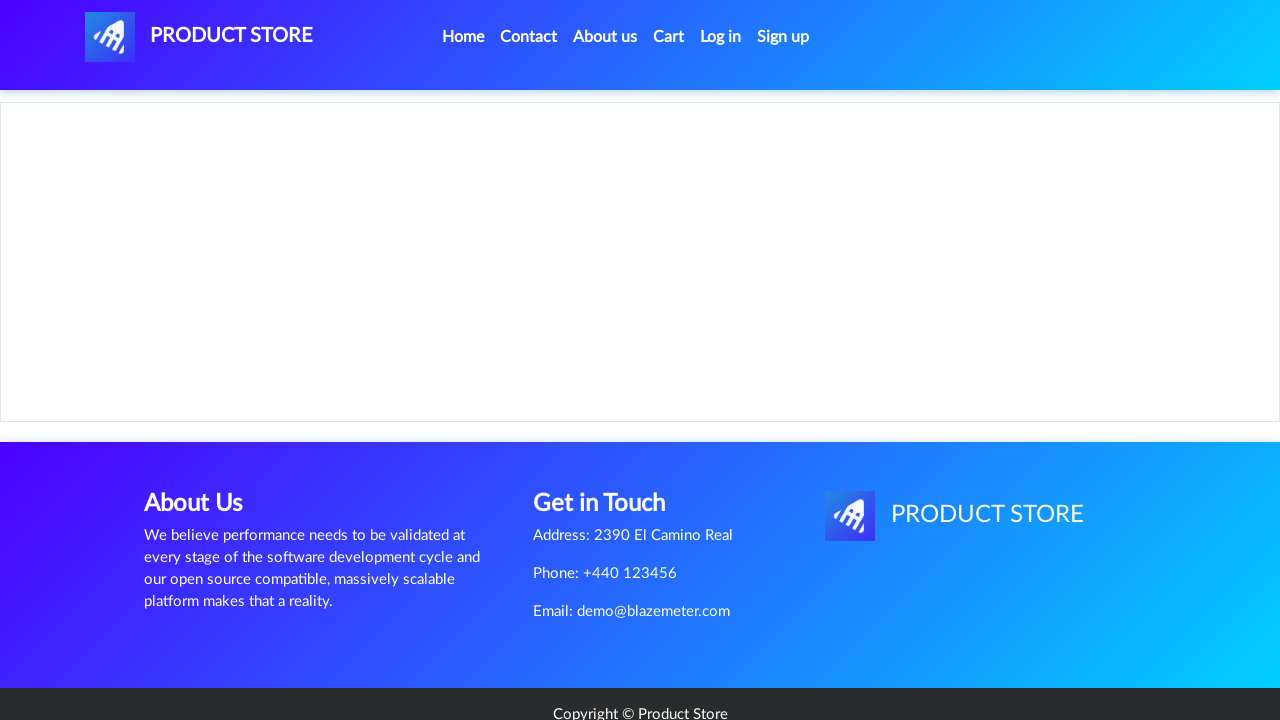

Waited for Sony vaio i5 product heading to load
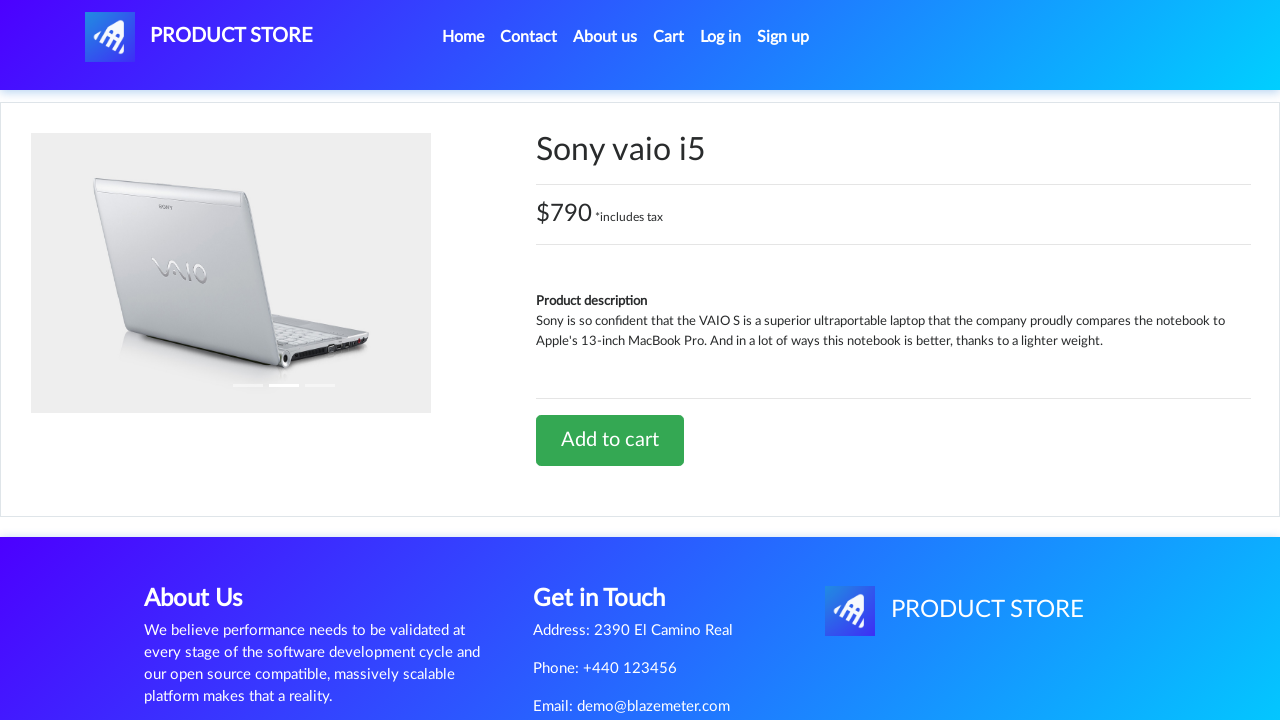

Assertion passed: Sony vaio i5 product heading is visible
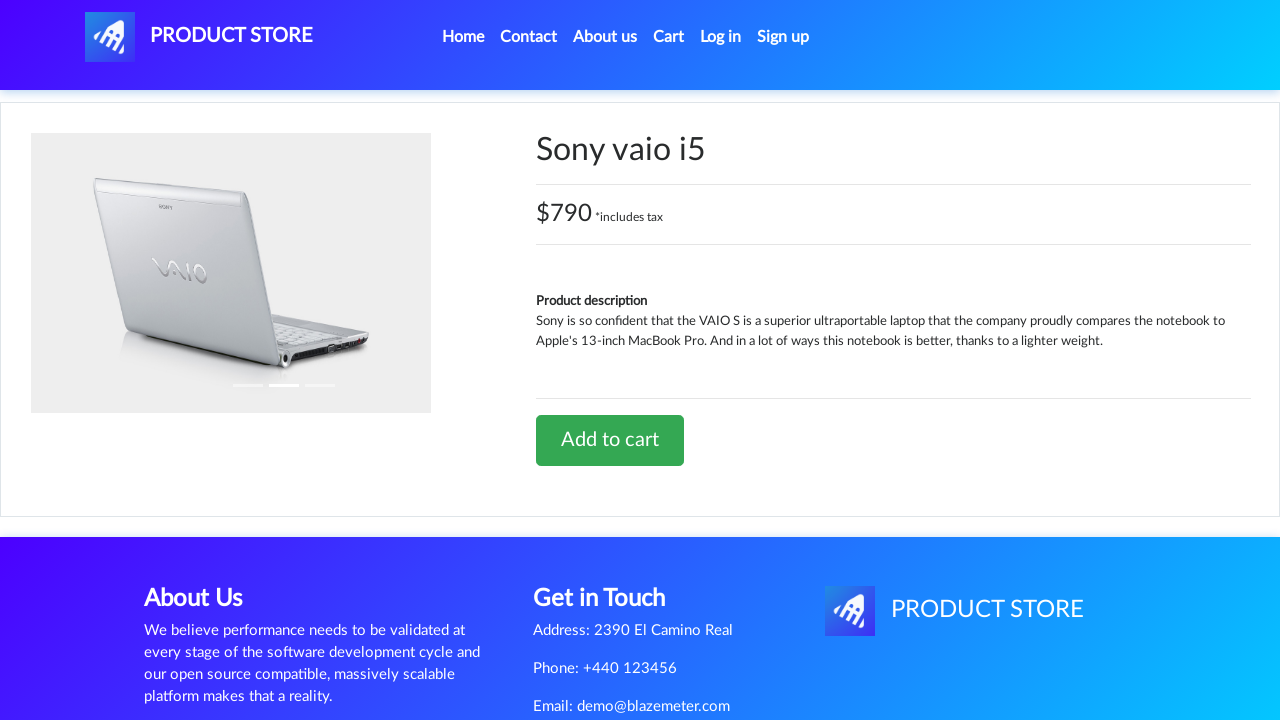

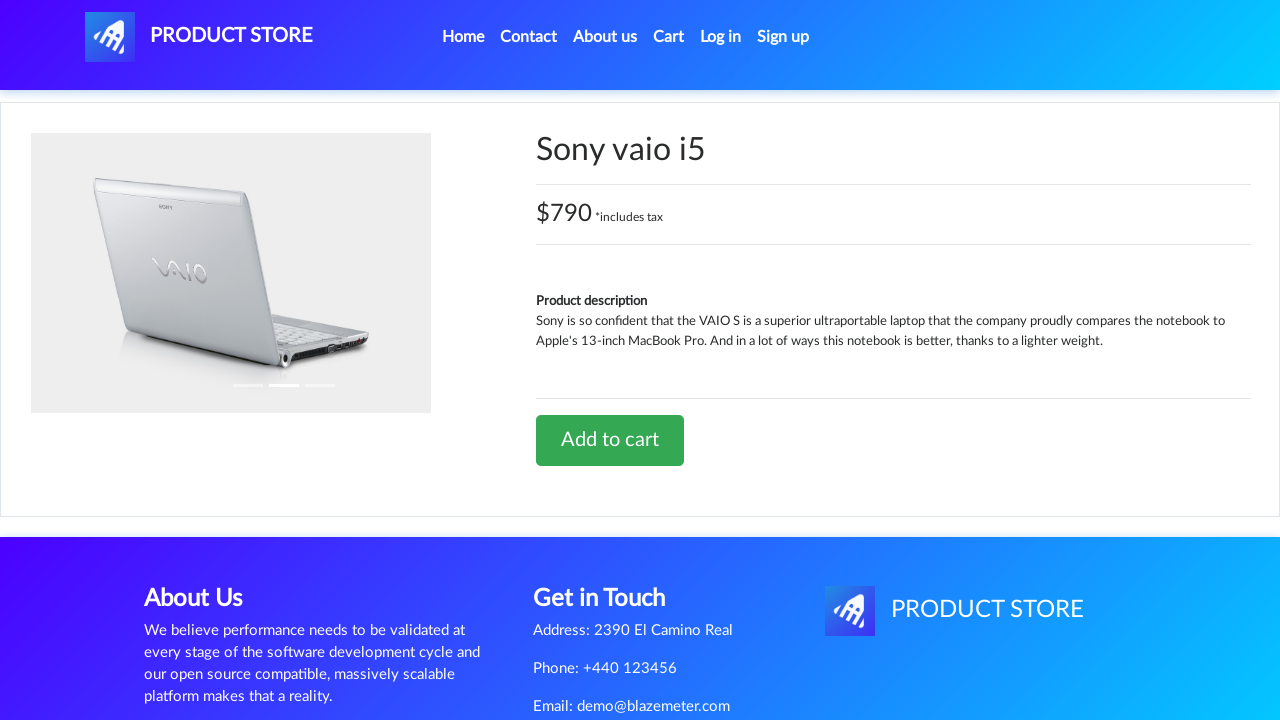